Tests various alert functionalities including simple alerts, confirm alerts, prompt alerts, sweet alerts, modal dialogs, and minimize/maximize features on a demo page

Starting URL: https://www.leafground.com/alert.xhtml

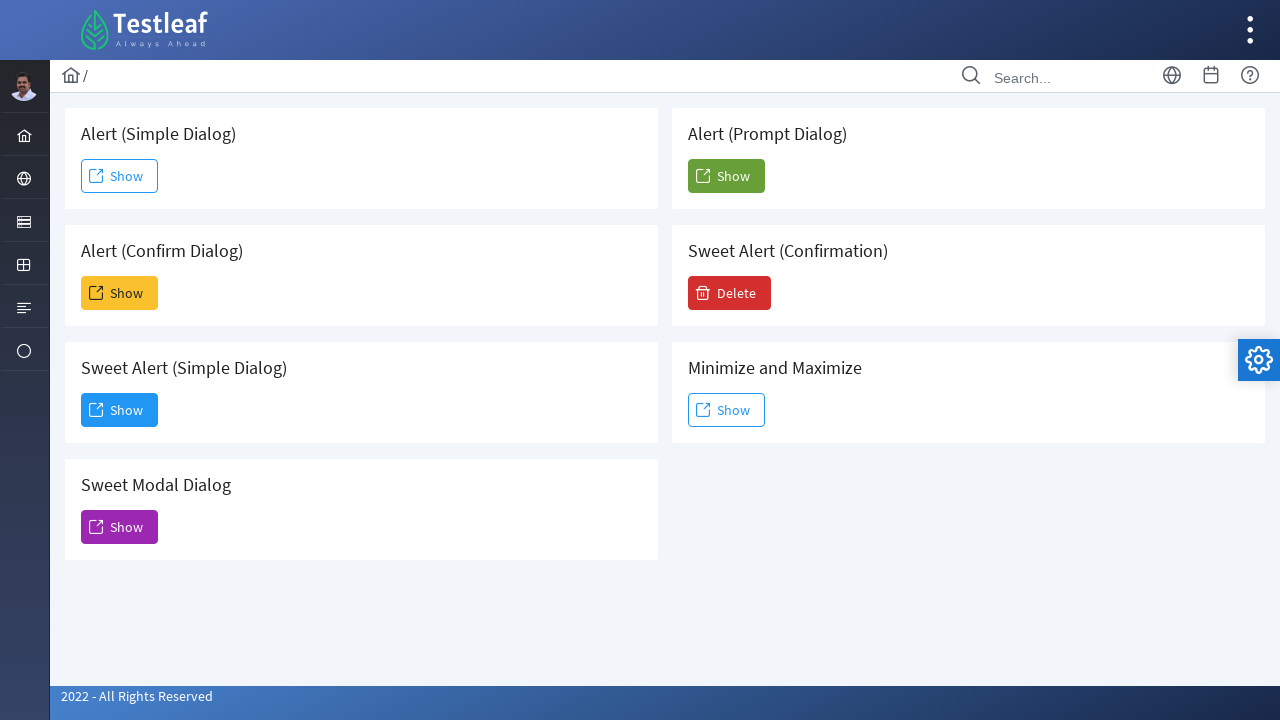

Clicked Show button to display simple alert at (120, 176) on xpath=(//span[text()='Show'])[1]
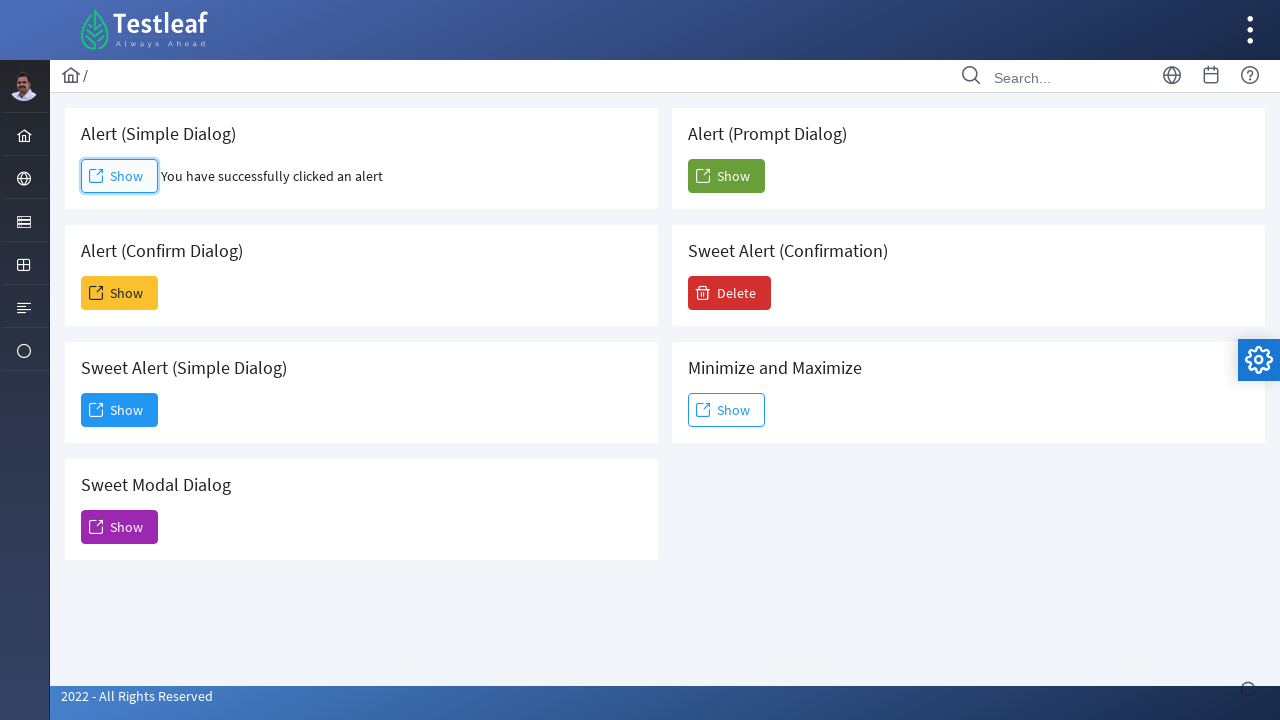

Set up dialog handler to accept alerts
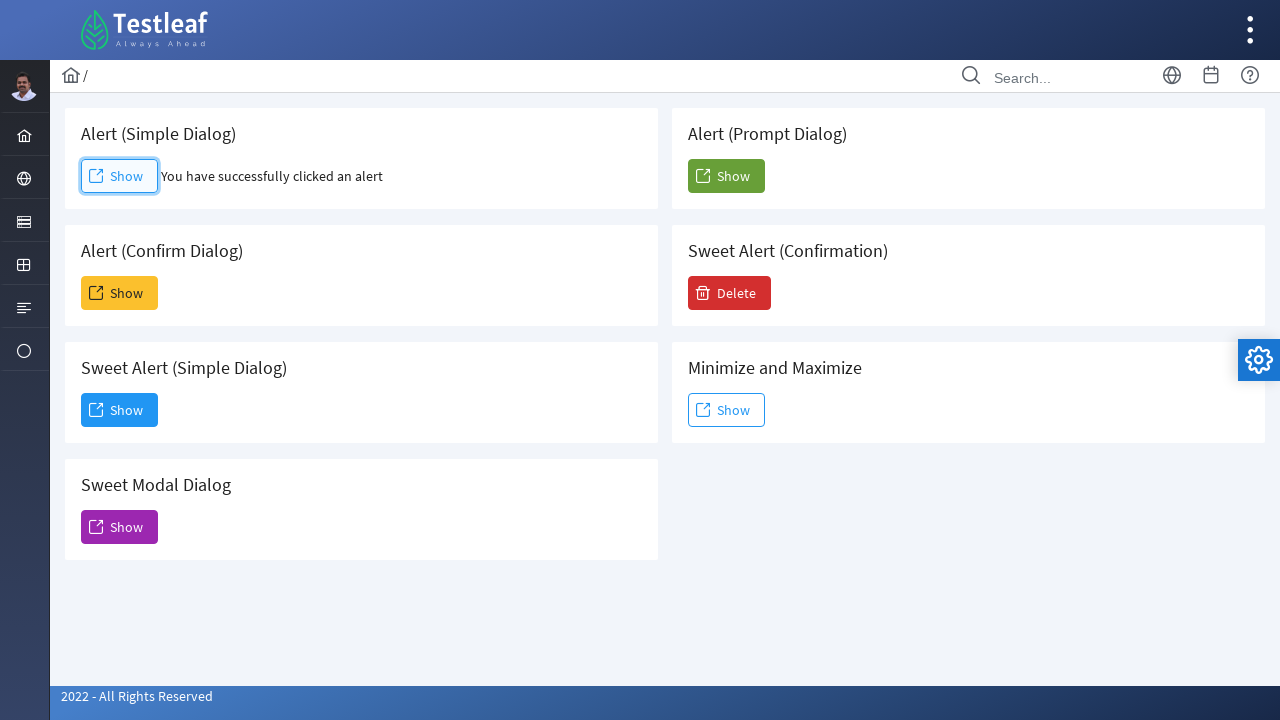

Waited 1 second for simple alert to complete
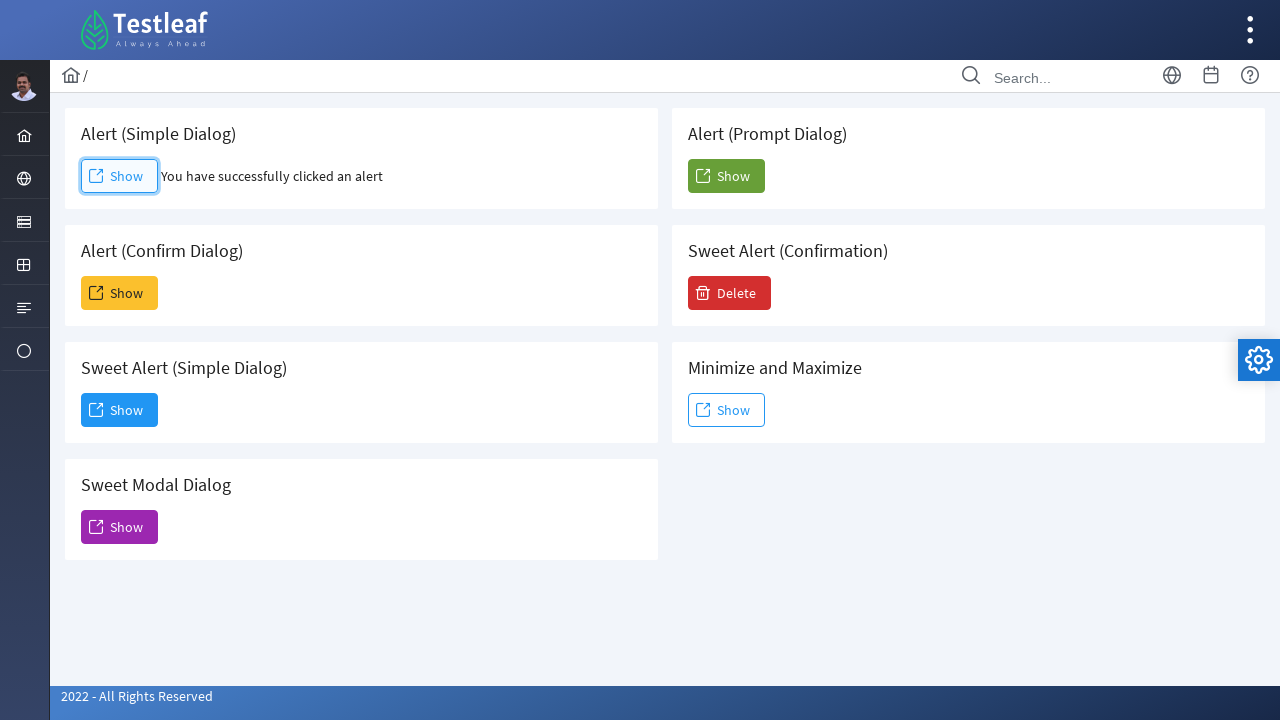

Clicked Show button to display confirm alert at (120, 293) on xpath=(//span[text()='Show'])[2]
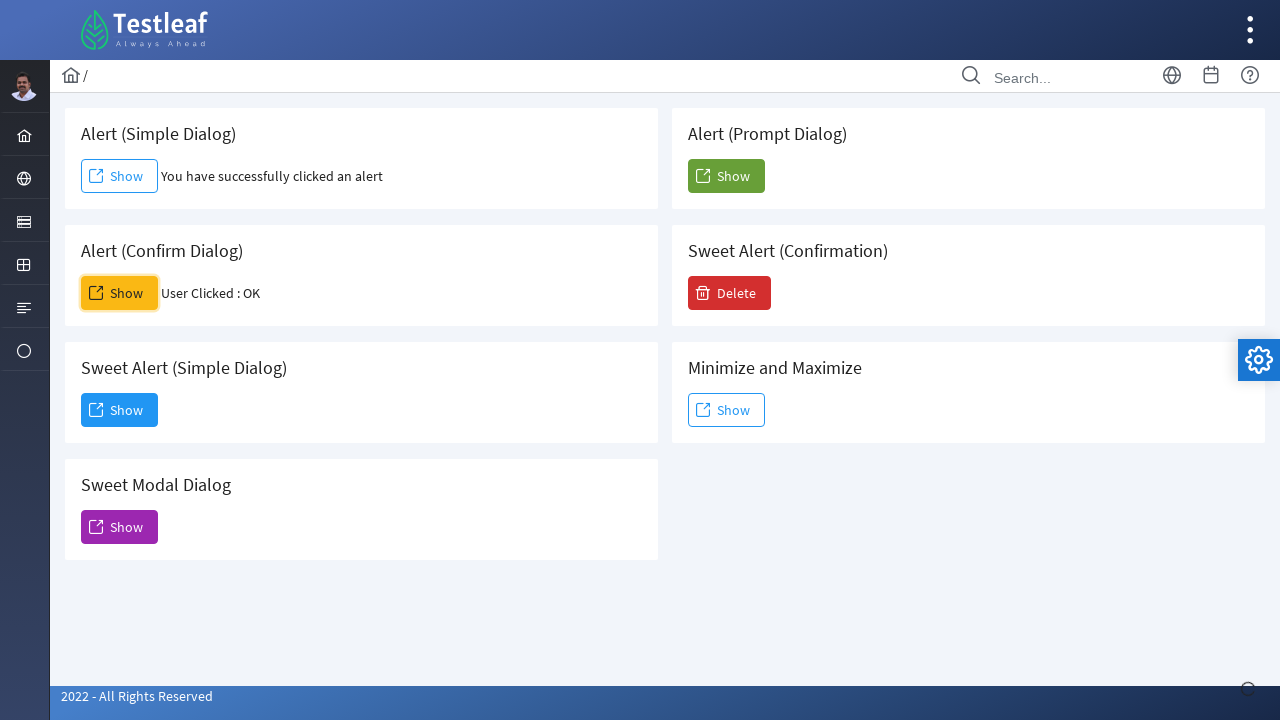

Set up dialog handler to dismiss confirm alert
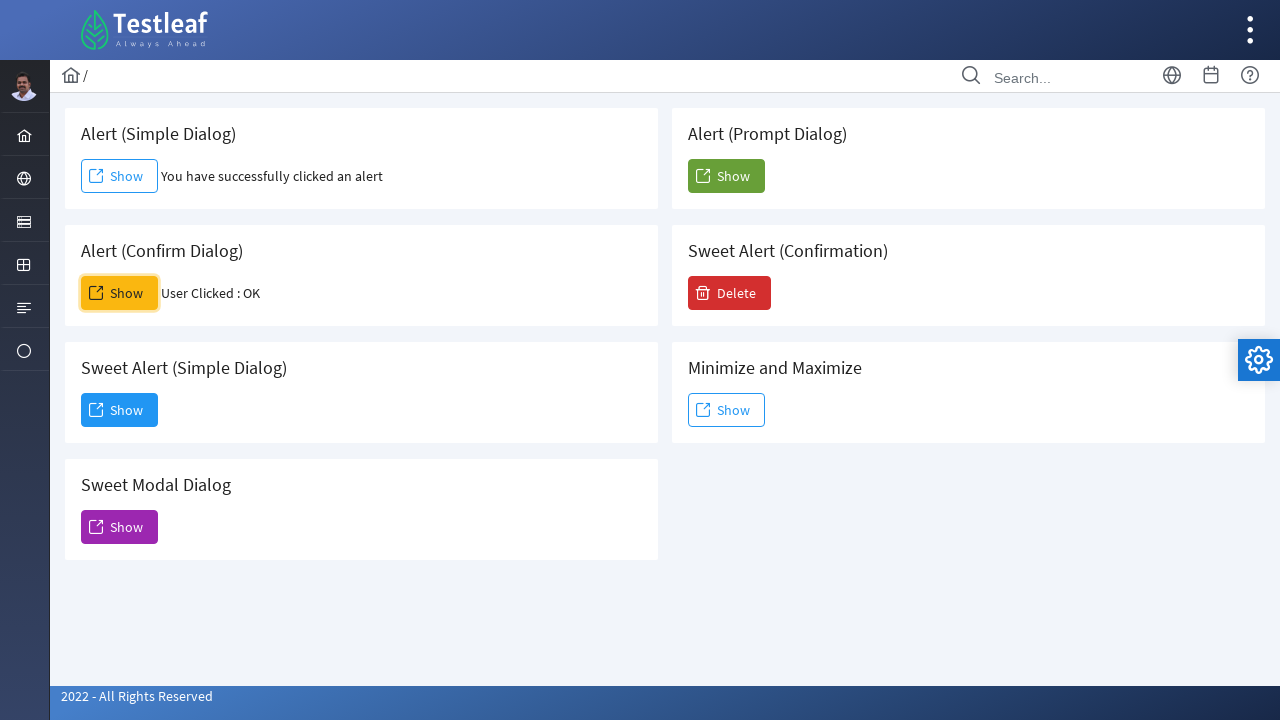

Waited 1 second for confirm alert to complete
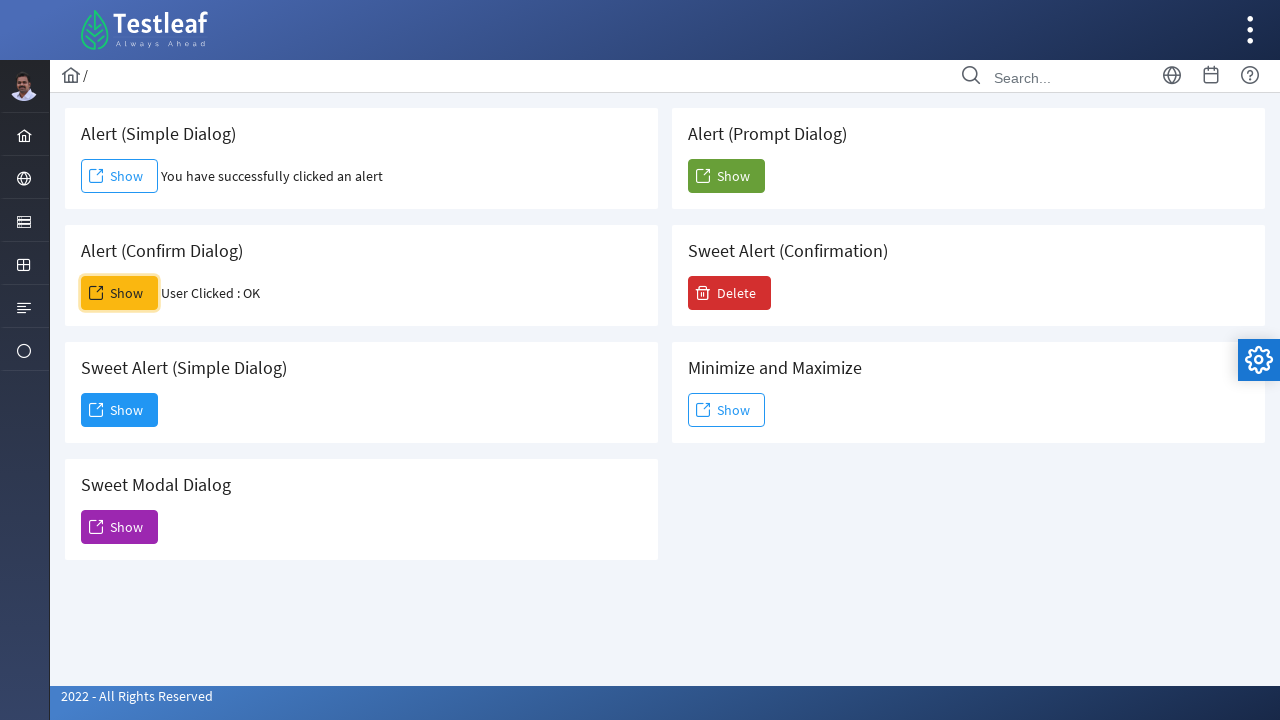

Clicked Show button to display prompt alert at (726, 176) on xpath=(//span[text()='Show'])[5]
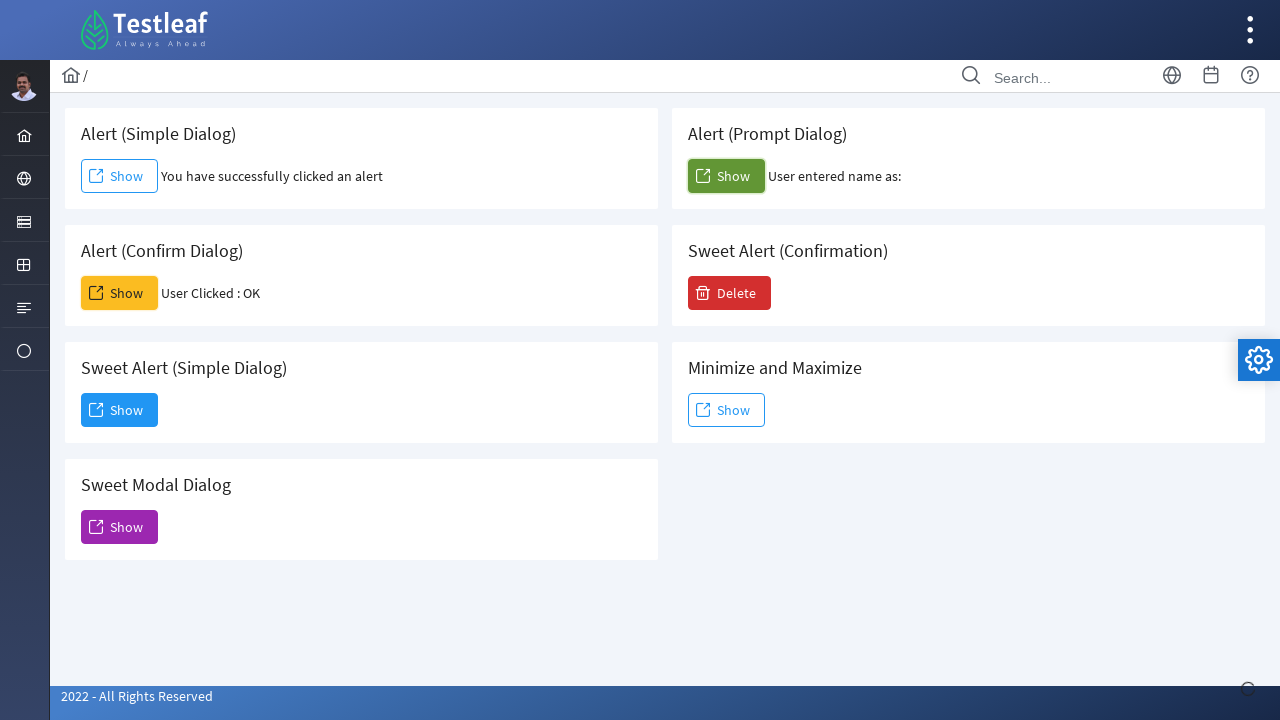

Set up dialog handler to accept prompt alert with 'TestLeaf'
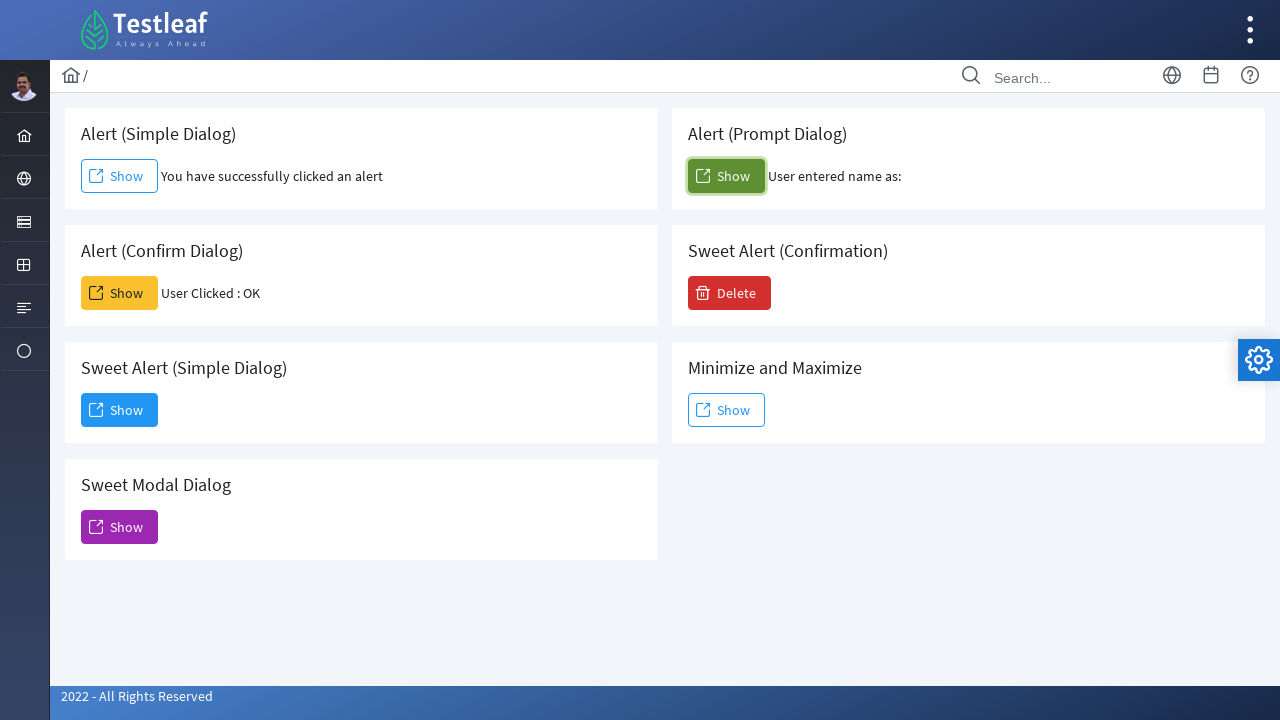

Waited 1 second for prompt alert to complete
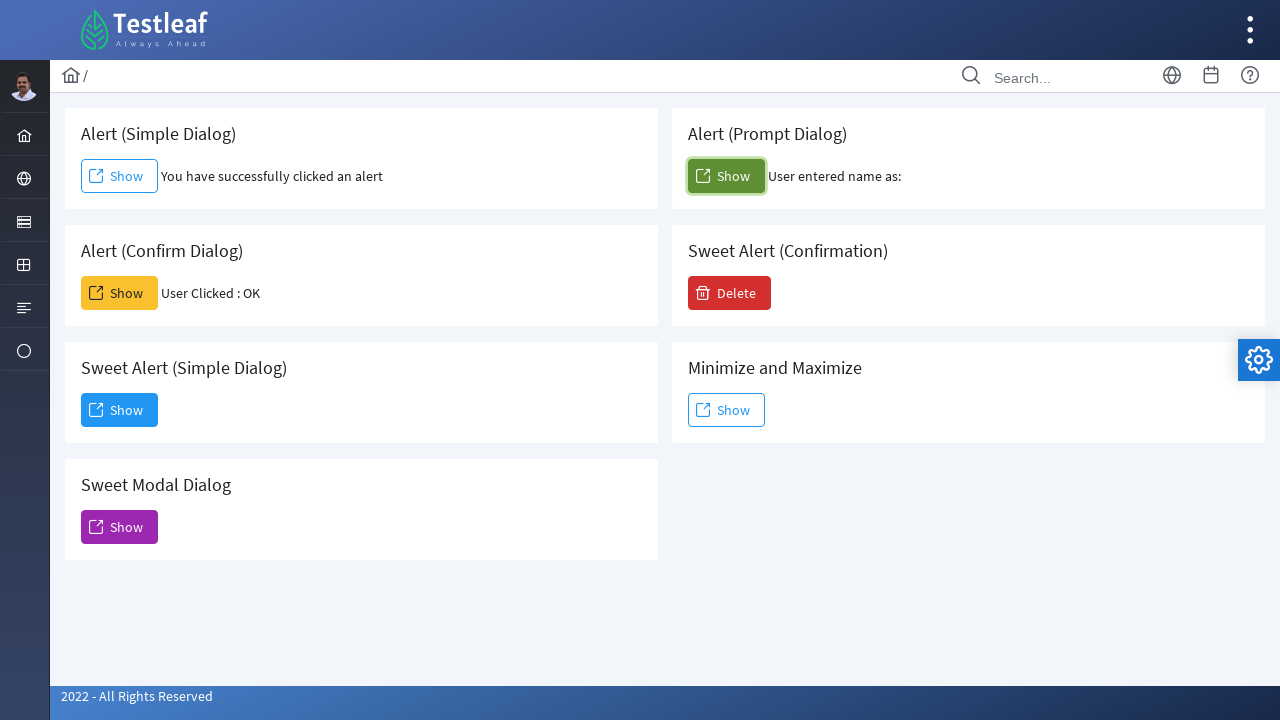

Clicked Show button to display sweet alert at (120, 410) on xpath=(//span[text()='Show'])[3]
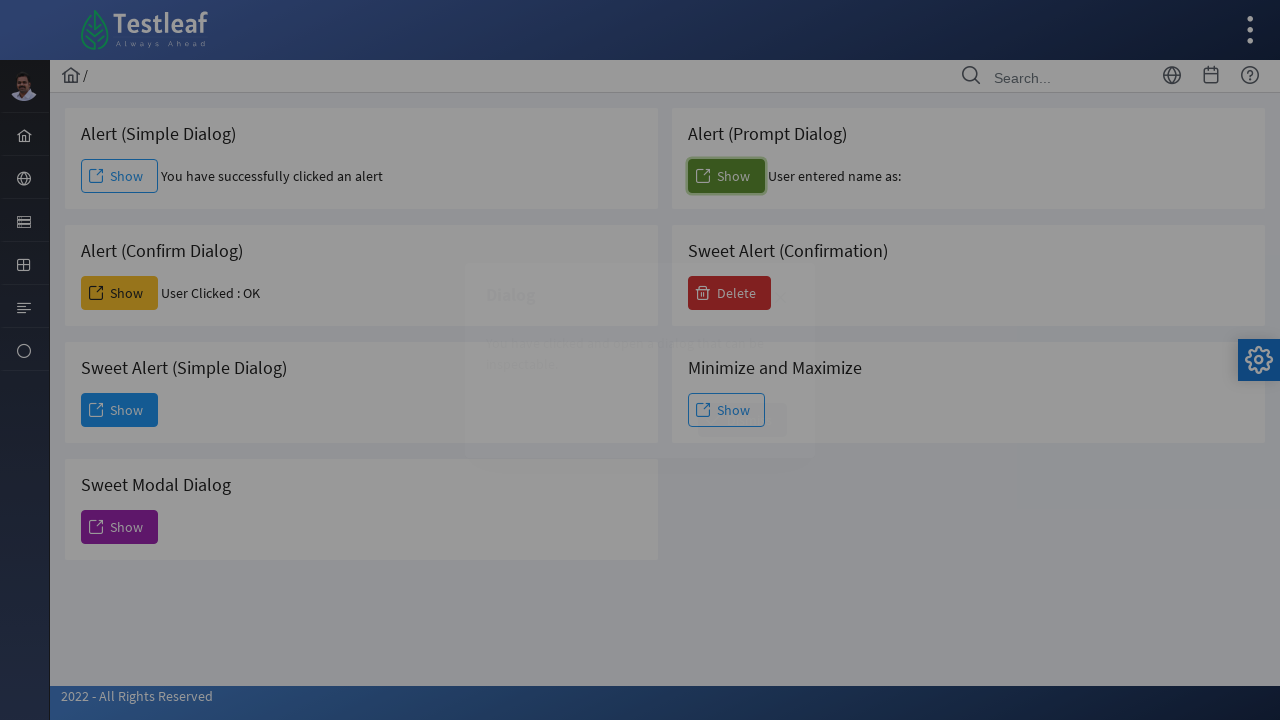

Waited 1 second for sweet alert to load
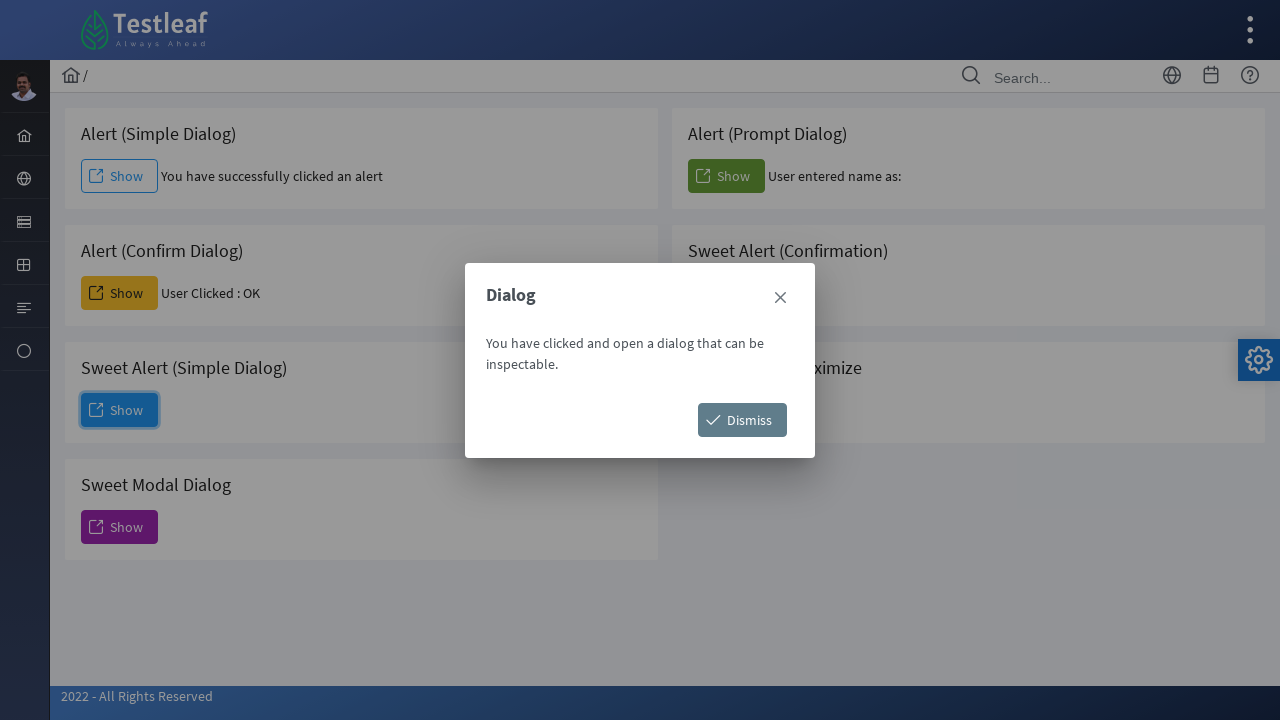

Clicked Dismiss button to close sweet alert at (742, 420) on xpath=//span[text()='Dismiss']
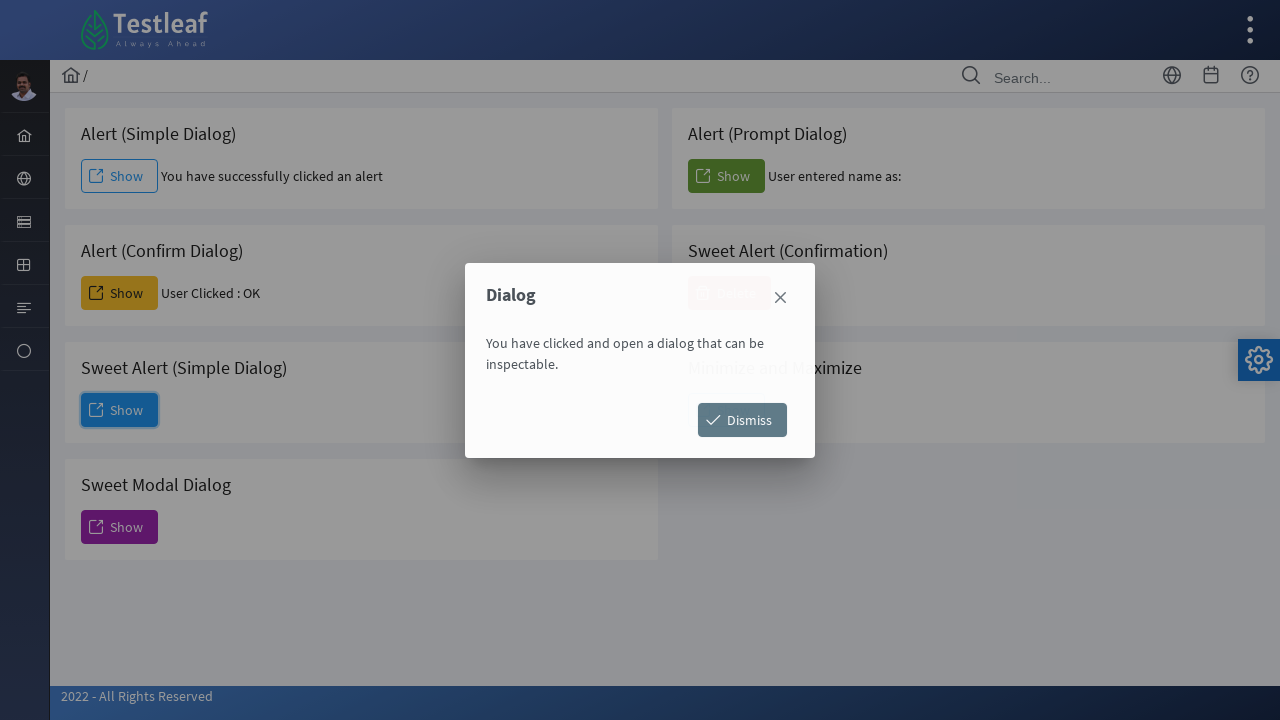

Clicked Show button to display sweet modal dialog at (120, 527) on xpath=(//span[text()='Show'])[4]
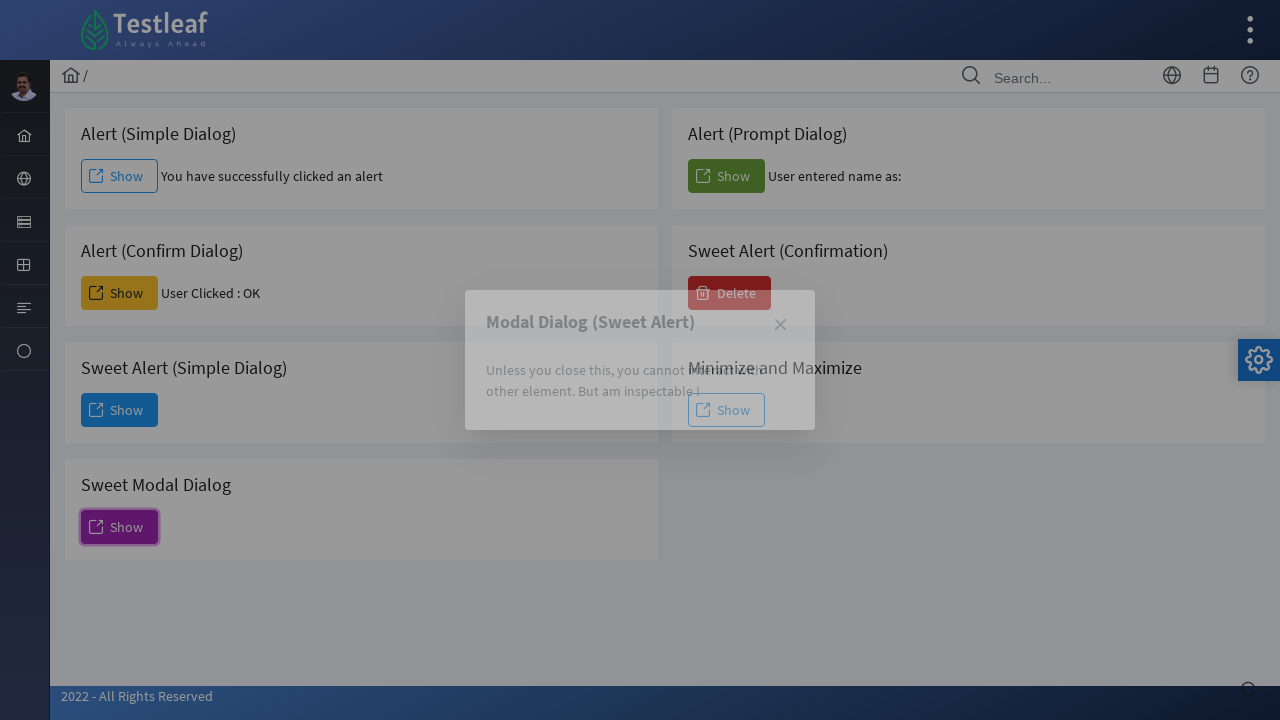

Waited 1 second for modal dialog to load
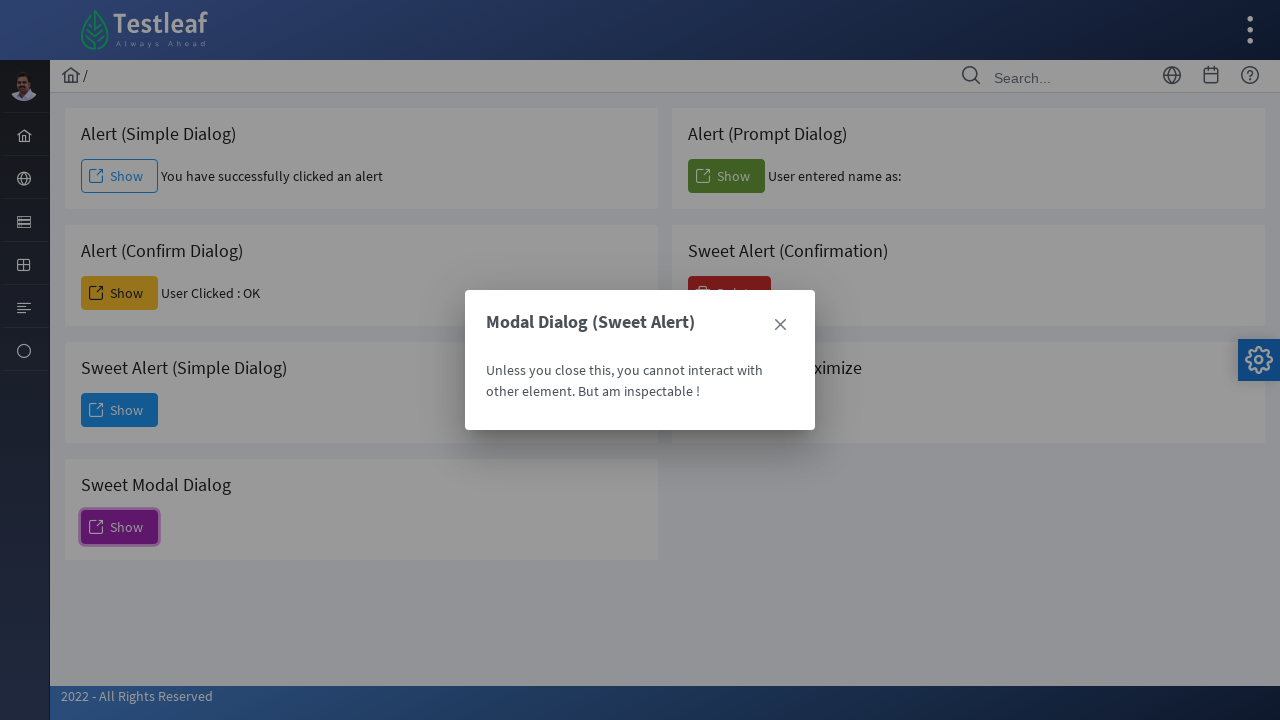

Retrieved text content from modal dialog
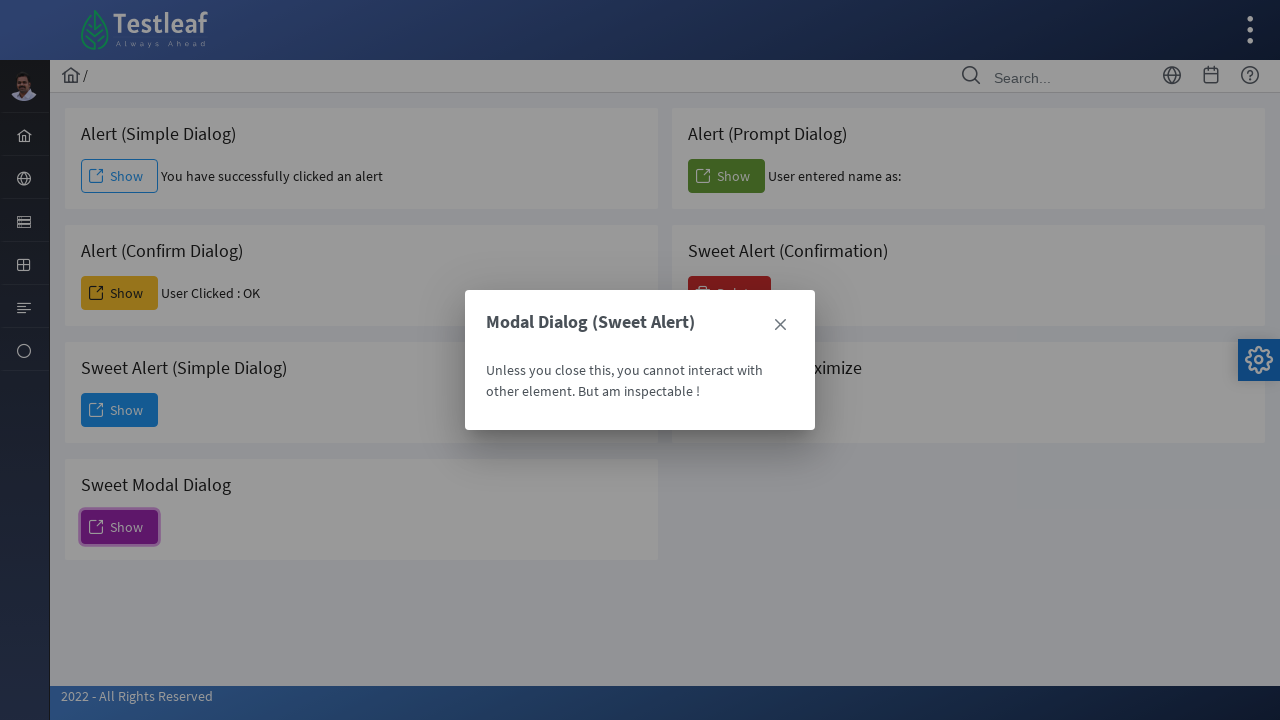

Printed modal dialog text content
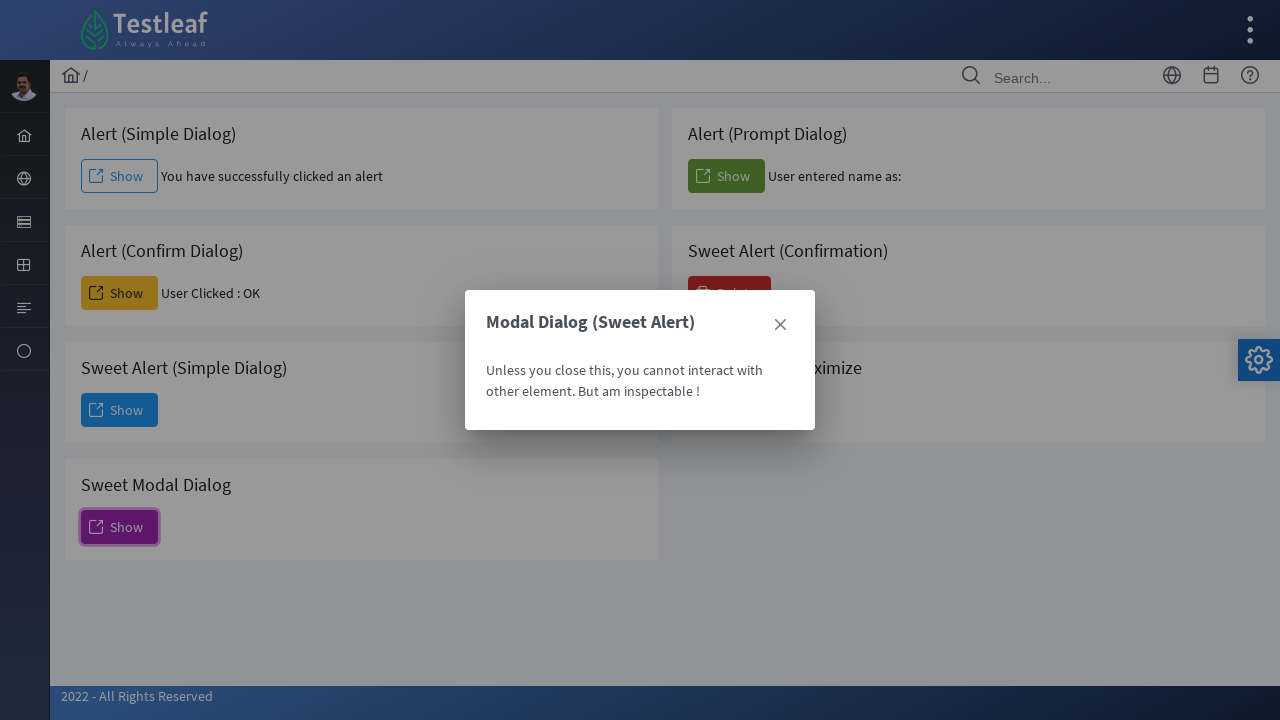

Clicked close button to dismiss modal dialog at (780, 325) on xpath=(//span[@class='ui-icon ui-icon-closethick'])[2]
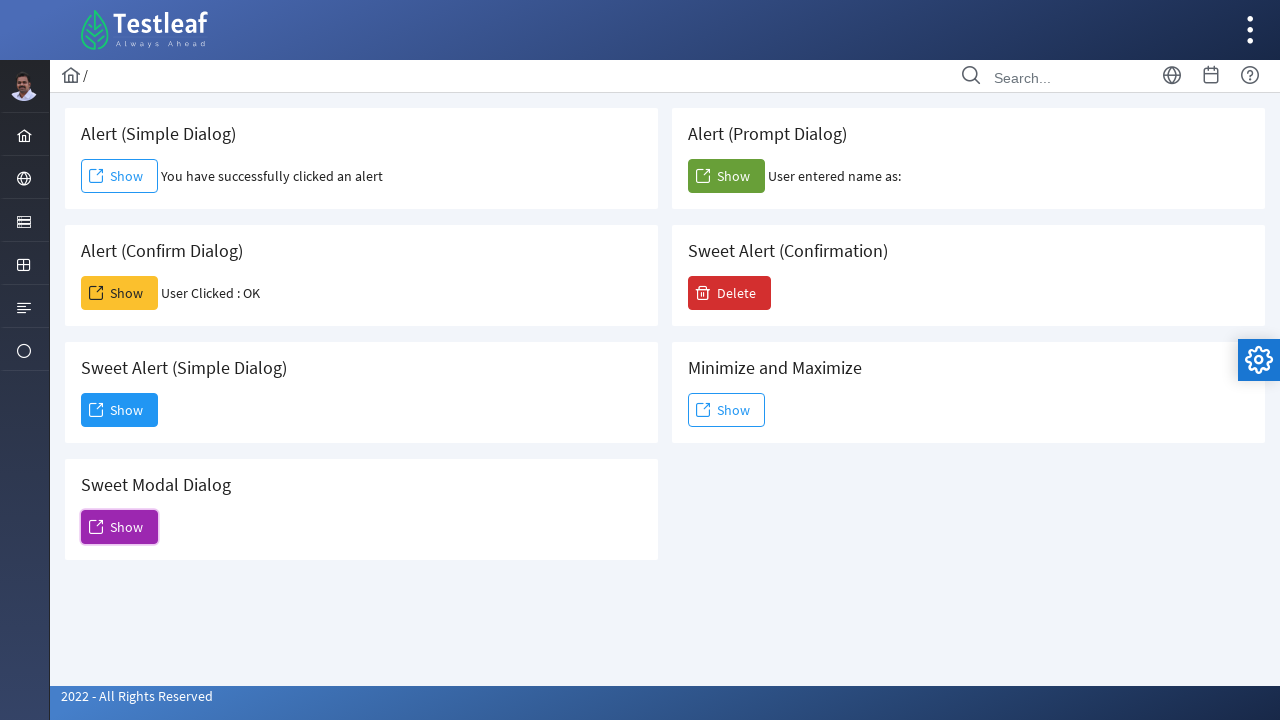

Clicked sweet alert confirmation button at (730, 293) on xpath=//button[@name='j_idt88:j_idt106']
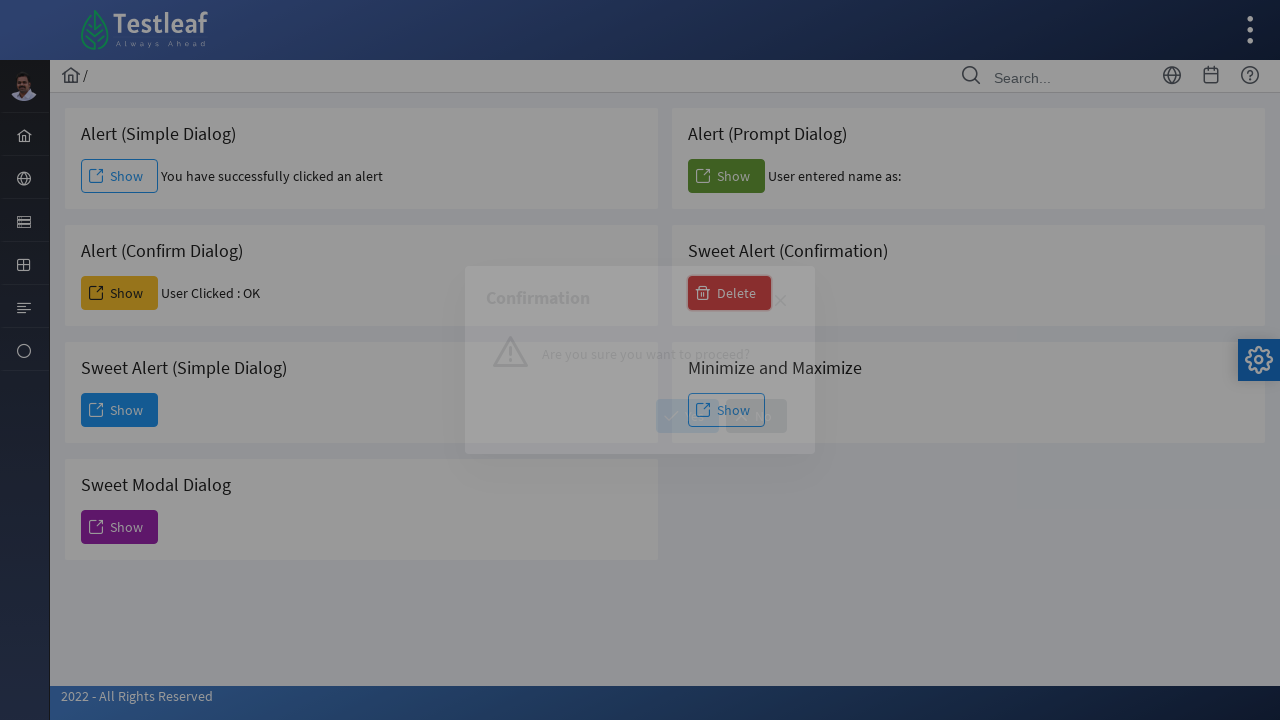

Waited 1 second for confirmation dialog to load
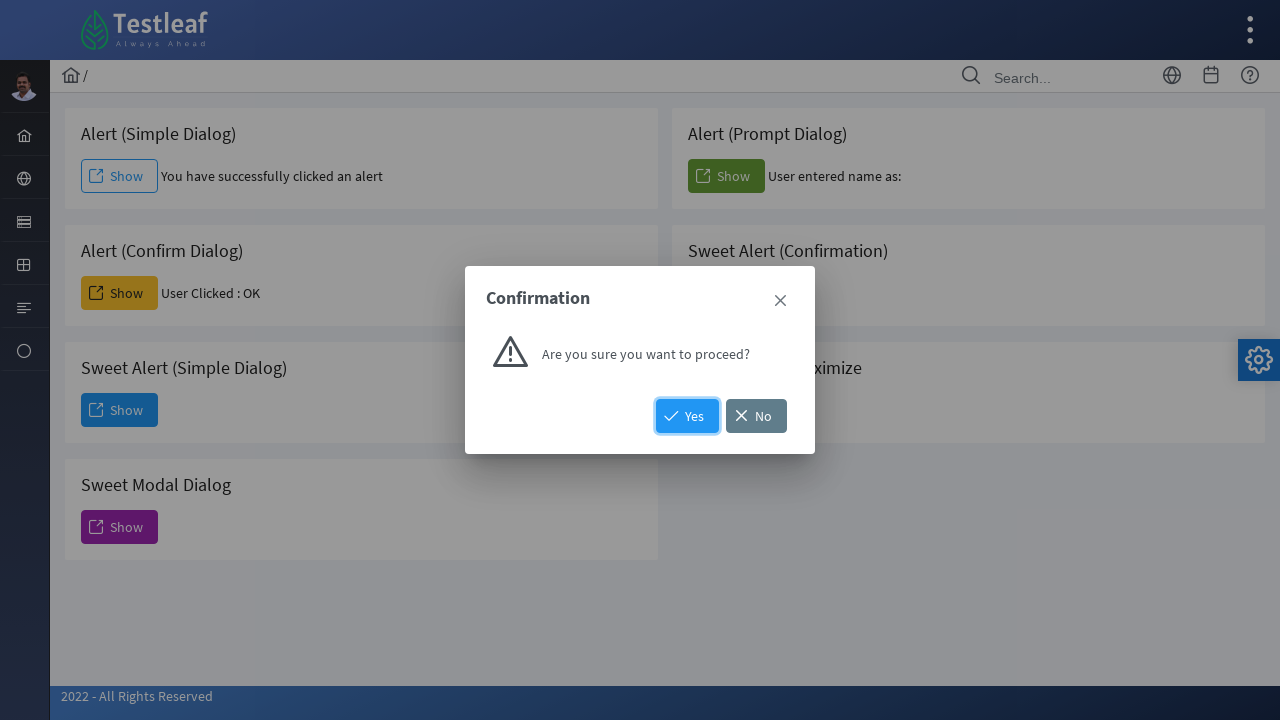

Clicked Yes button in confirmation dialog at (688, 416) on xpath=//span[text()='Yes']
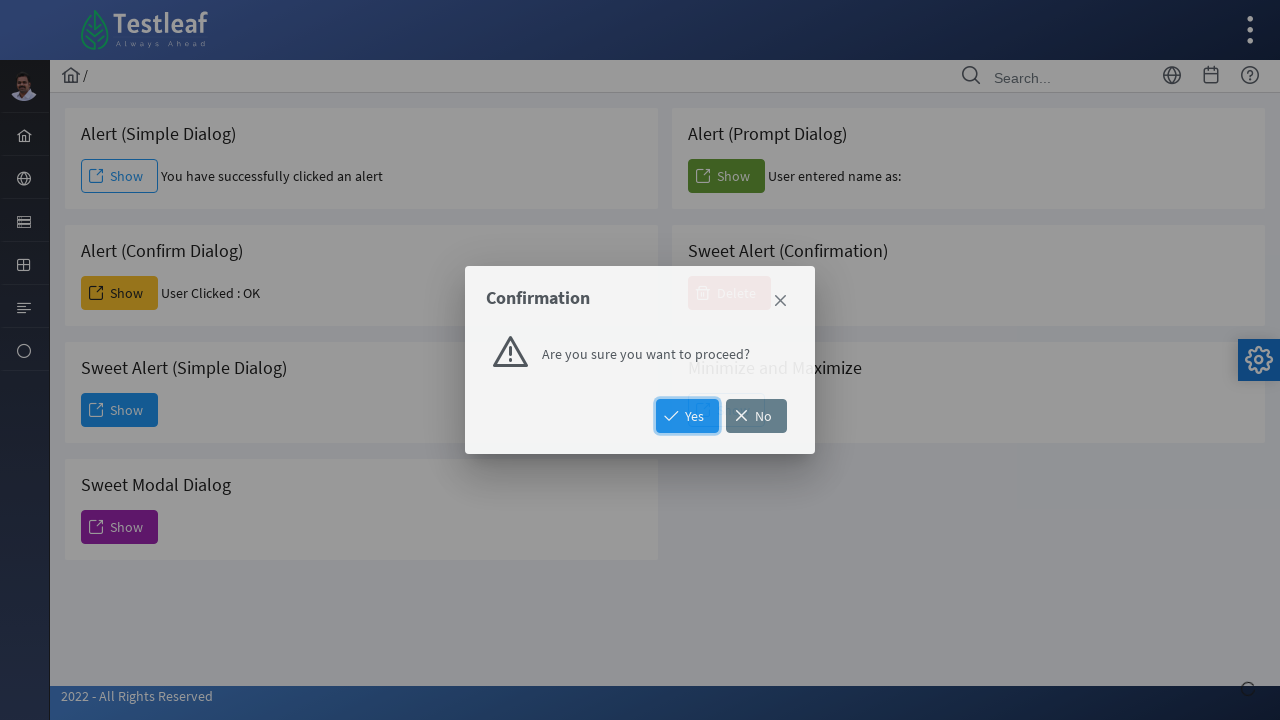

Clicked minimize/maximize button to open dialog at (726, 410) on xpath=//button[@name='j_idt88:j_idt111']
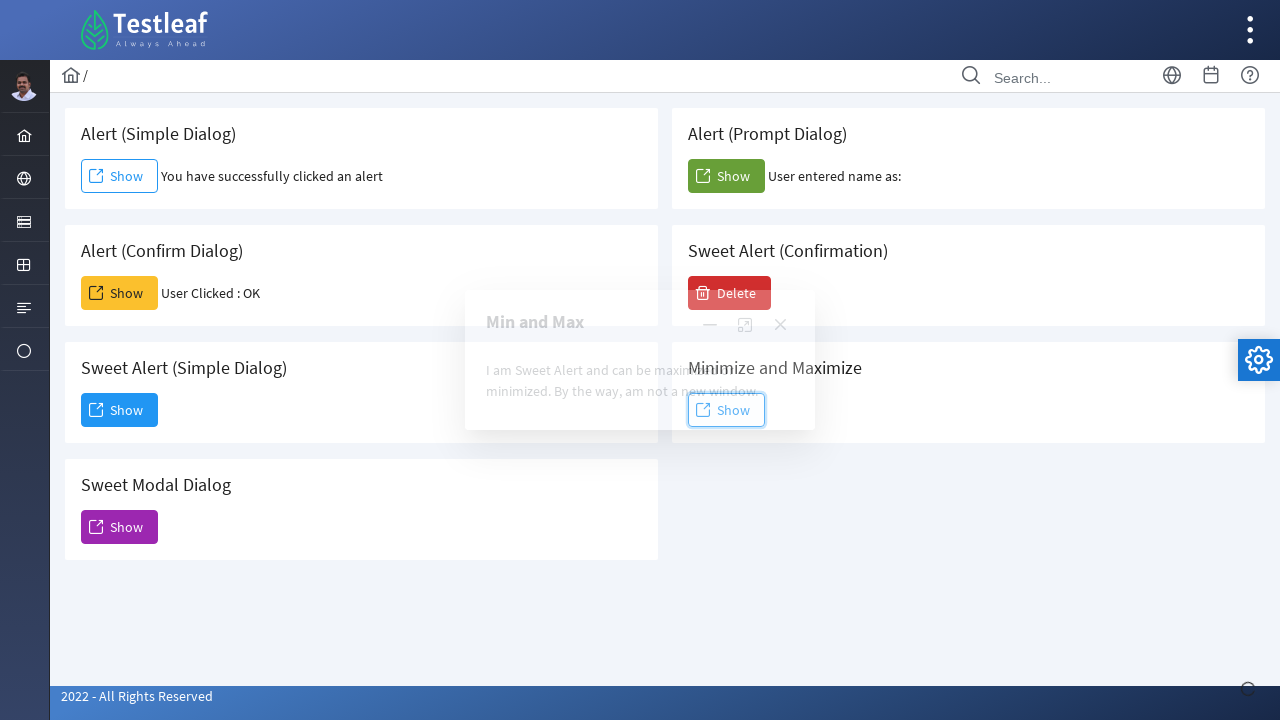

Clicked maximize icon to expand dialog at (745, 325) on xpath=//span[@class='ui-icon ui-icon-extlink']
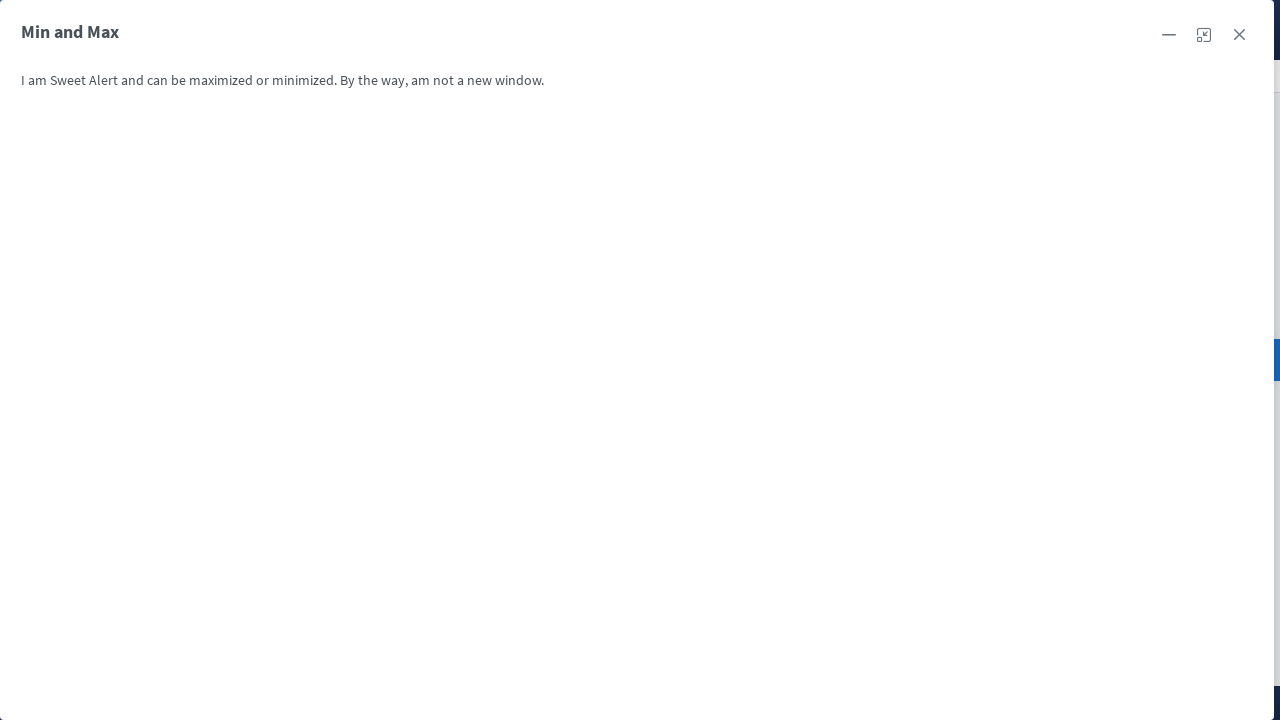

Waited 1 second for dialog to maximize
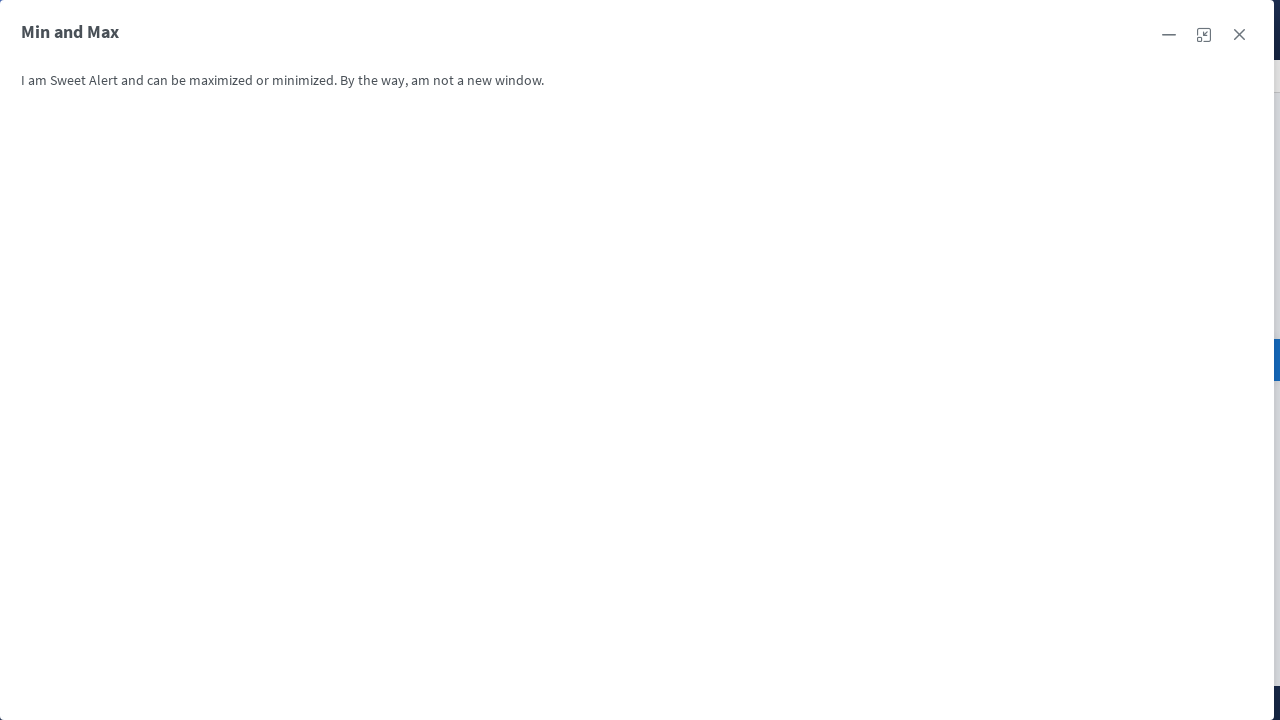

Clicked close button to dismiss maximized dialog at (1239, 35) on xpath=(//a[@aria-label='Close'])[3]
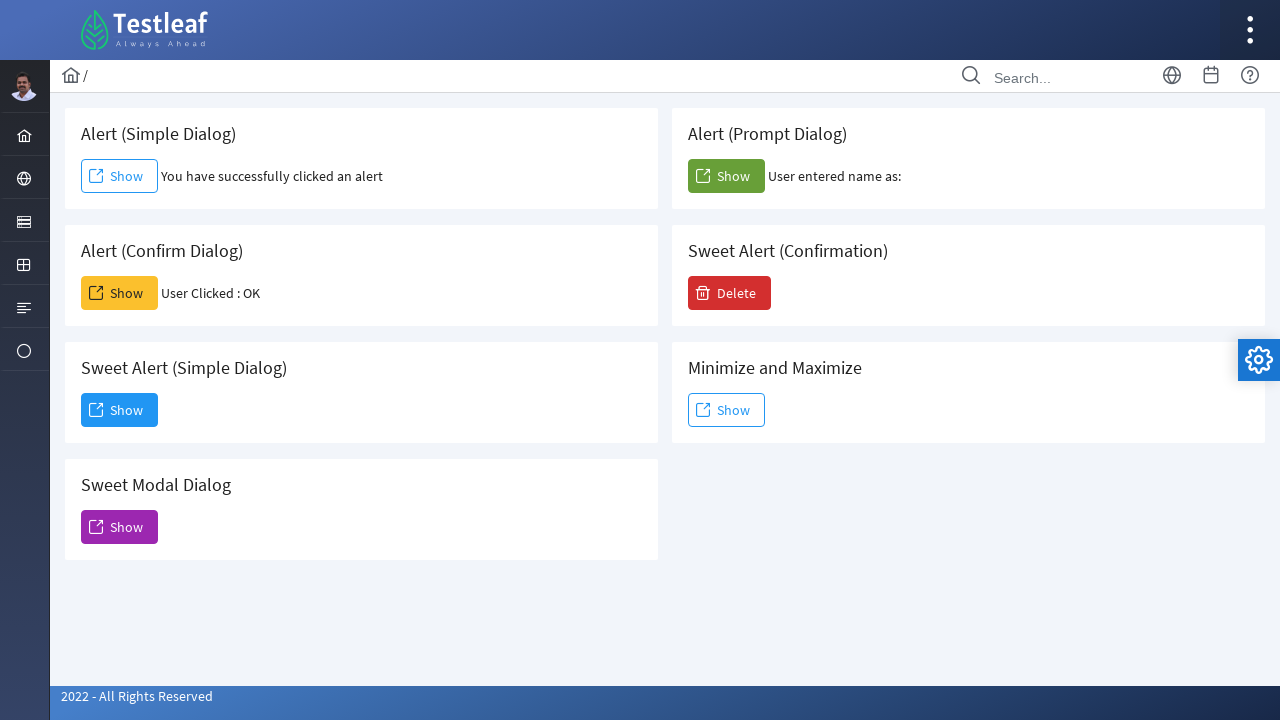

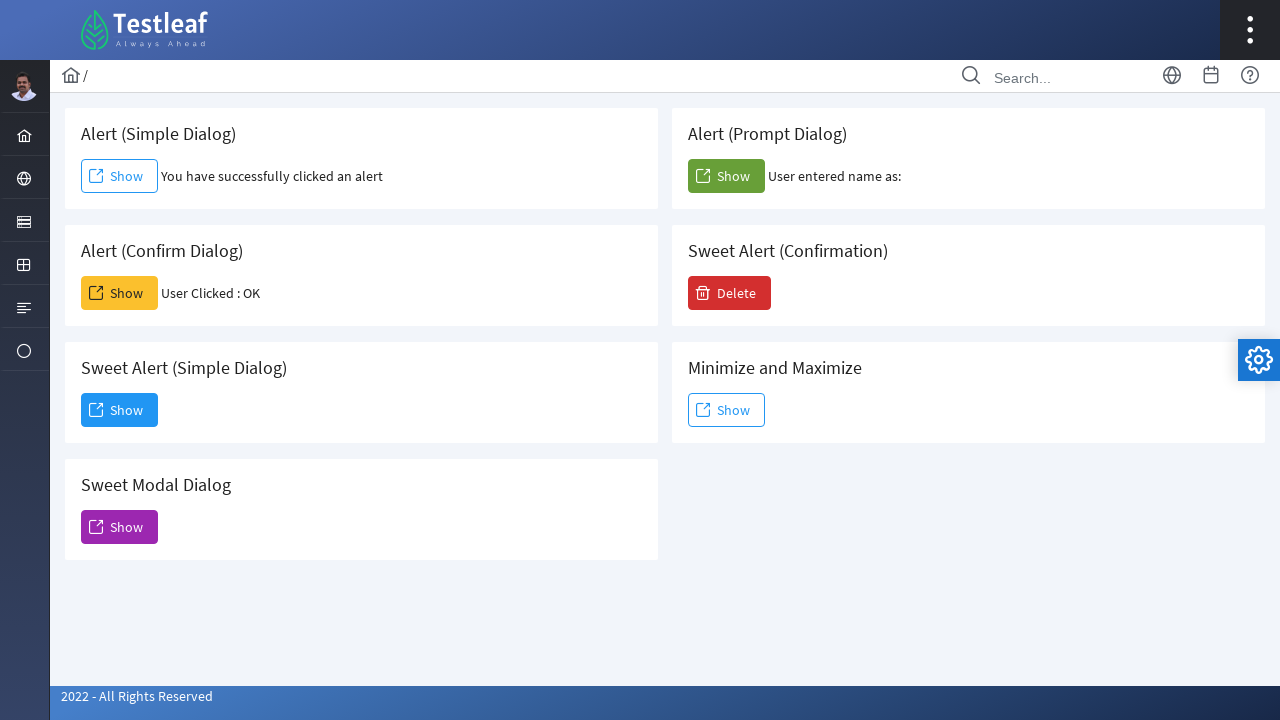